Tests clicking on the first product item from the homepage and verifies the product title is "Samsung galaxy s6"

Starting URL: https://www.demoblaze.com

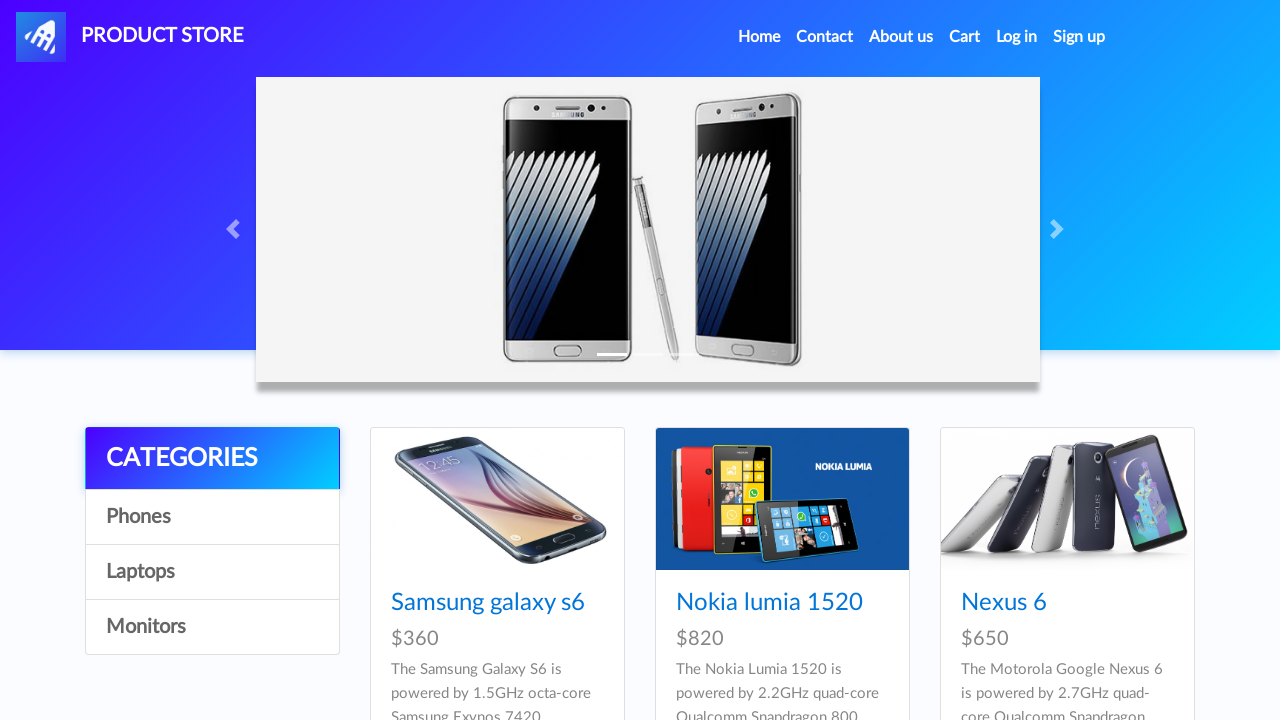

Clicked on Home link at (759, 37) on a.nav-link:has-text('Home')
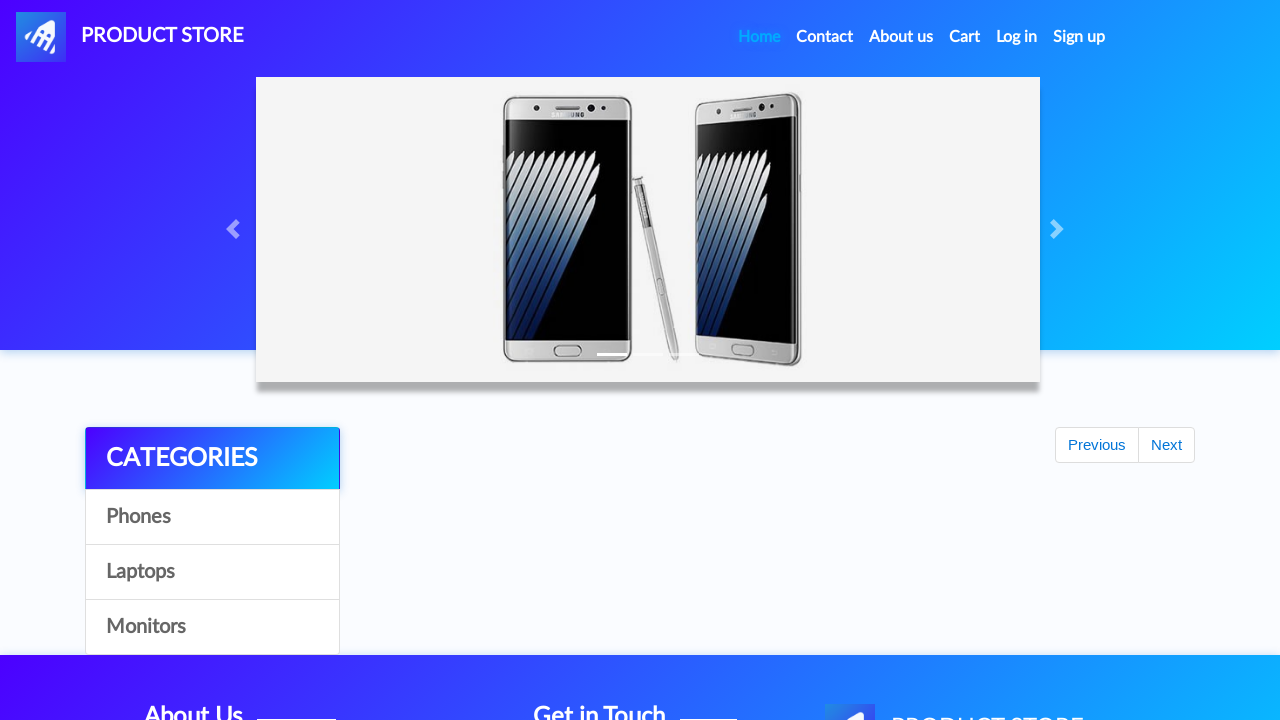

Waited 2000ms for page to load
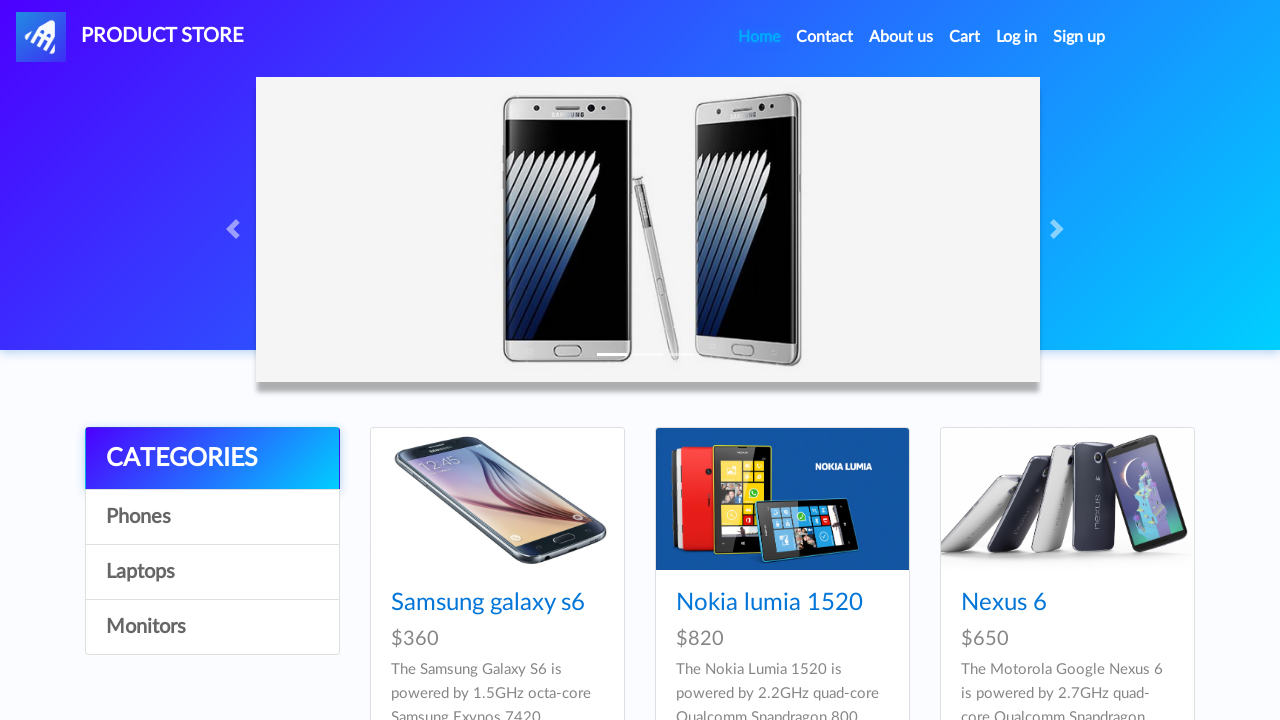

Clicked on the first product item at (488, 603) on .card-title a >> nth=0
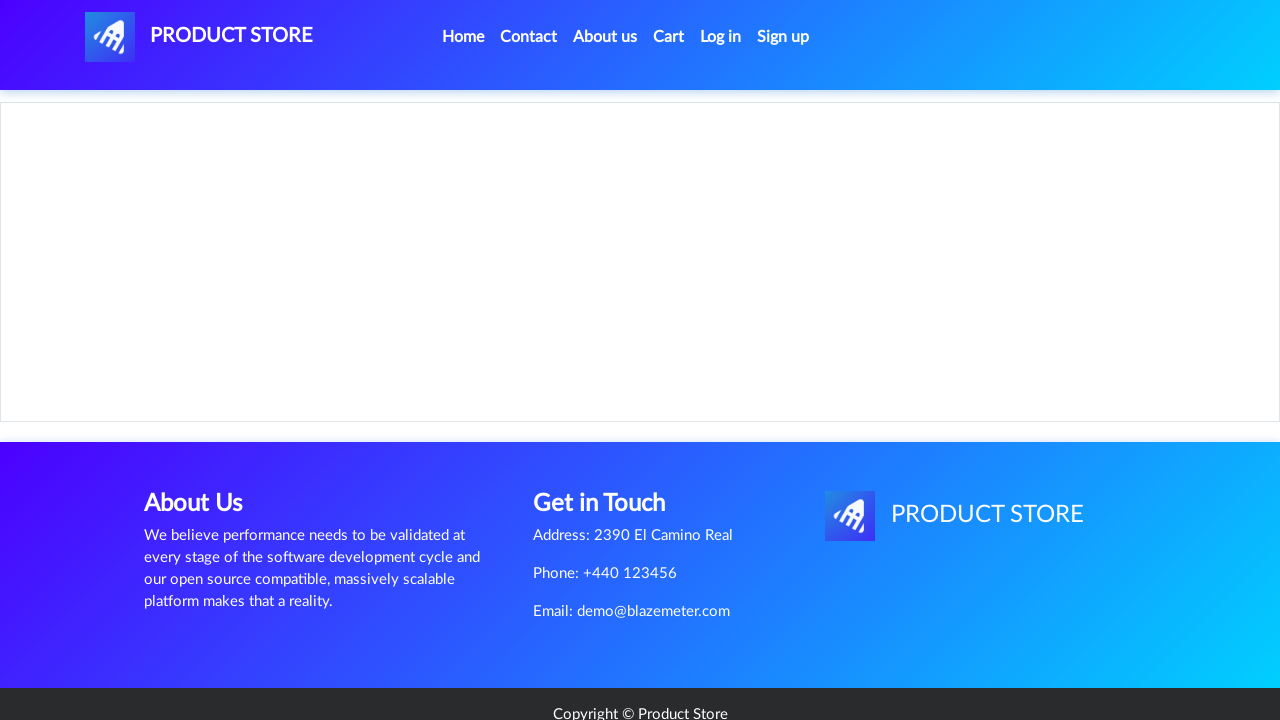

Waited 2000ms for product page to load
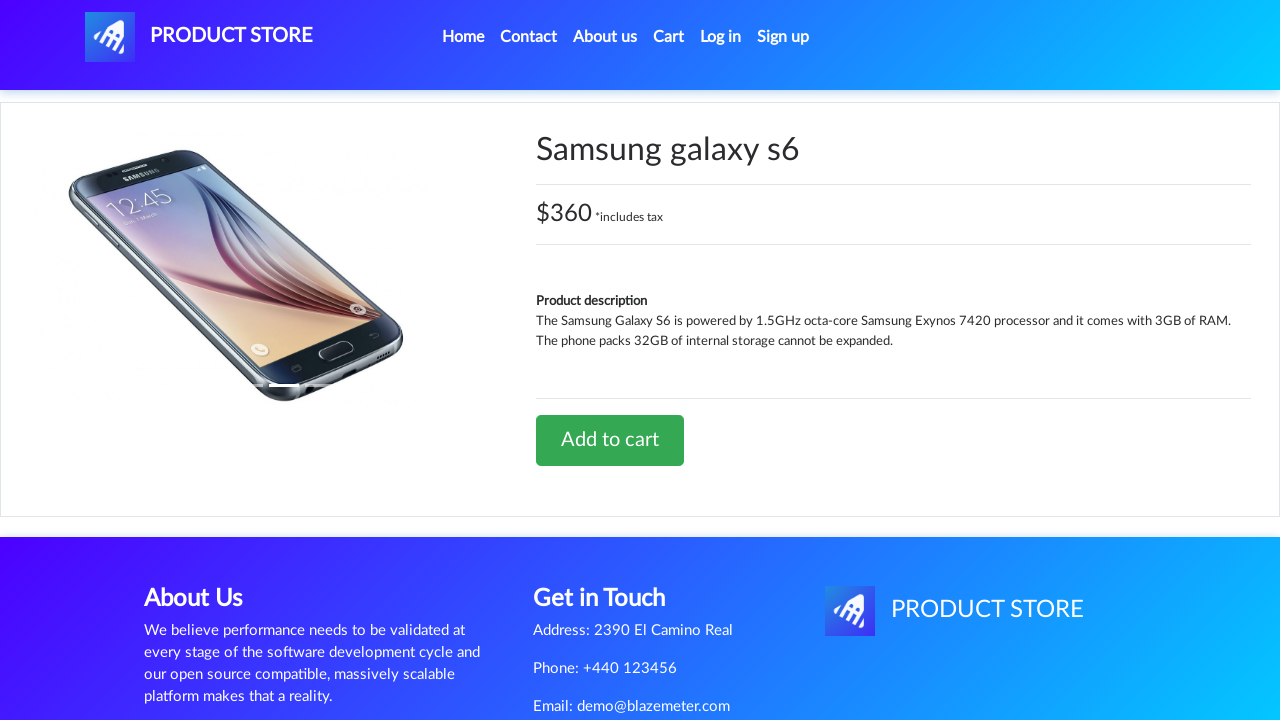

Retrieved product title text
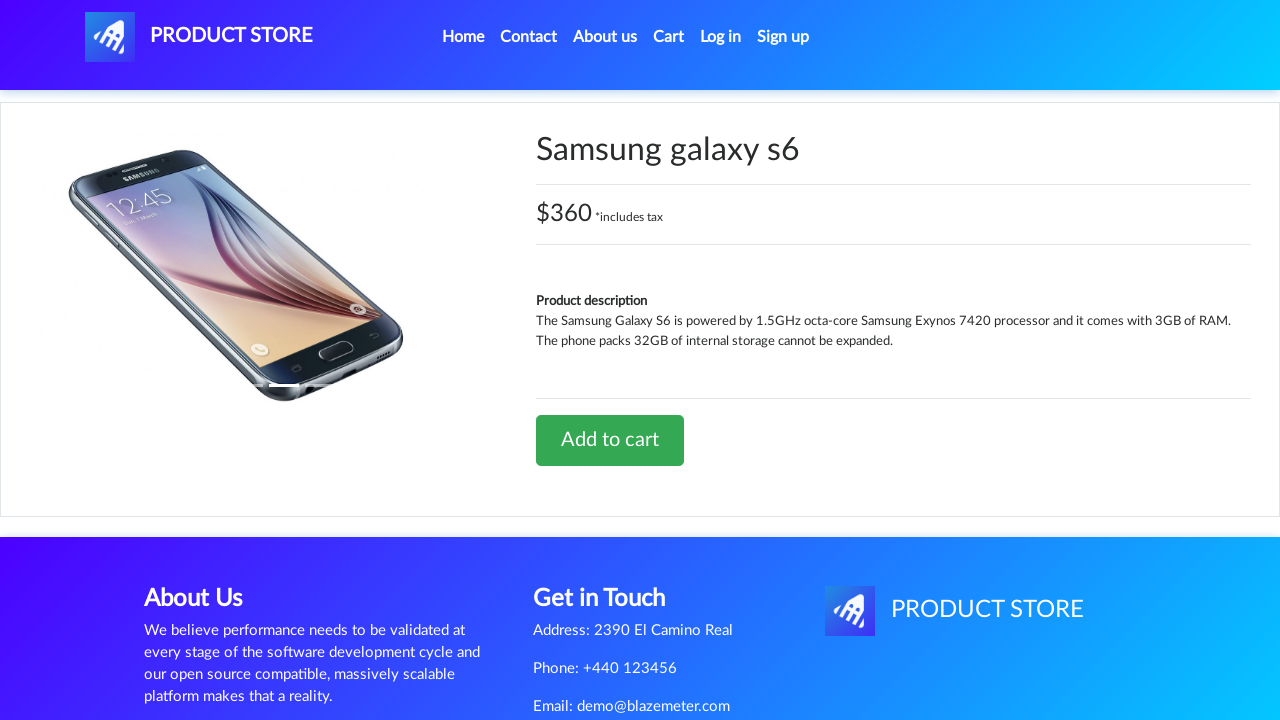

Verified product title is 'Samsung galaxy s6'
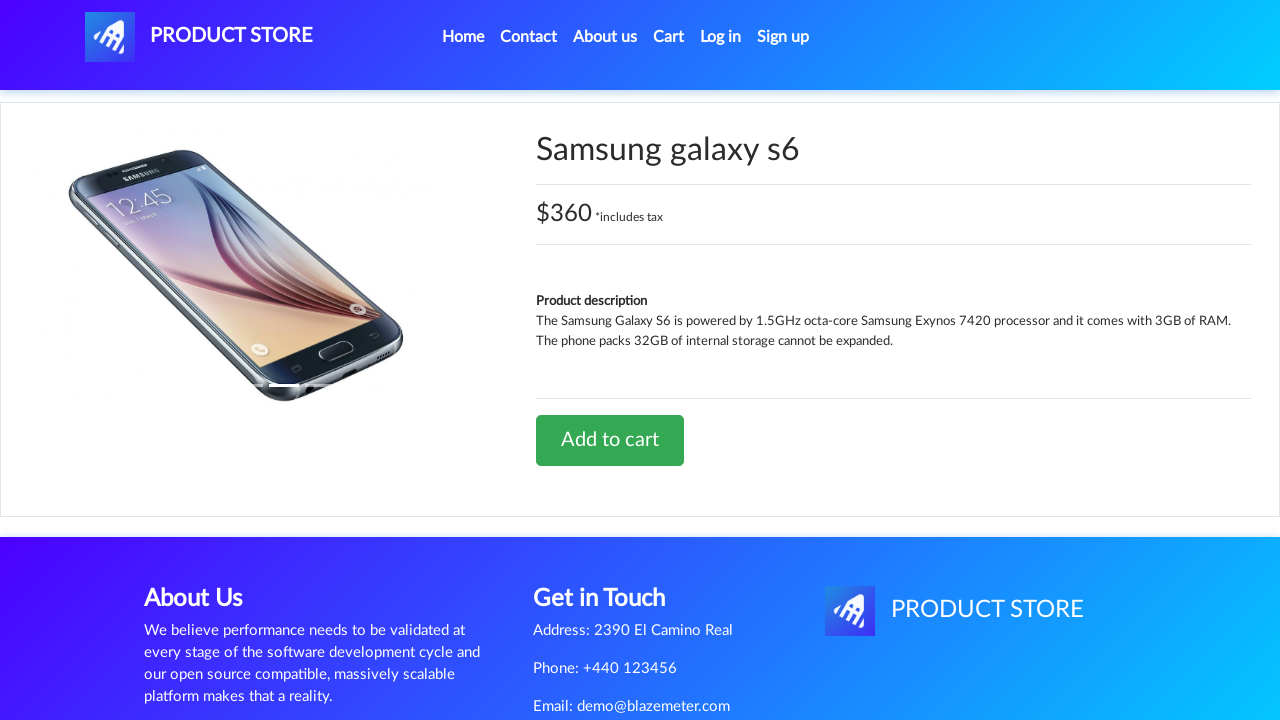

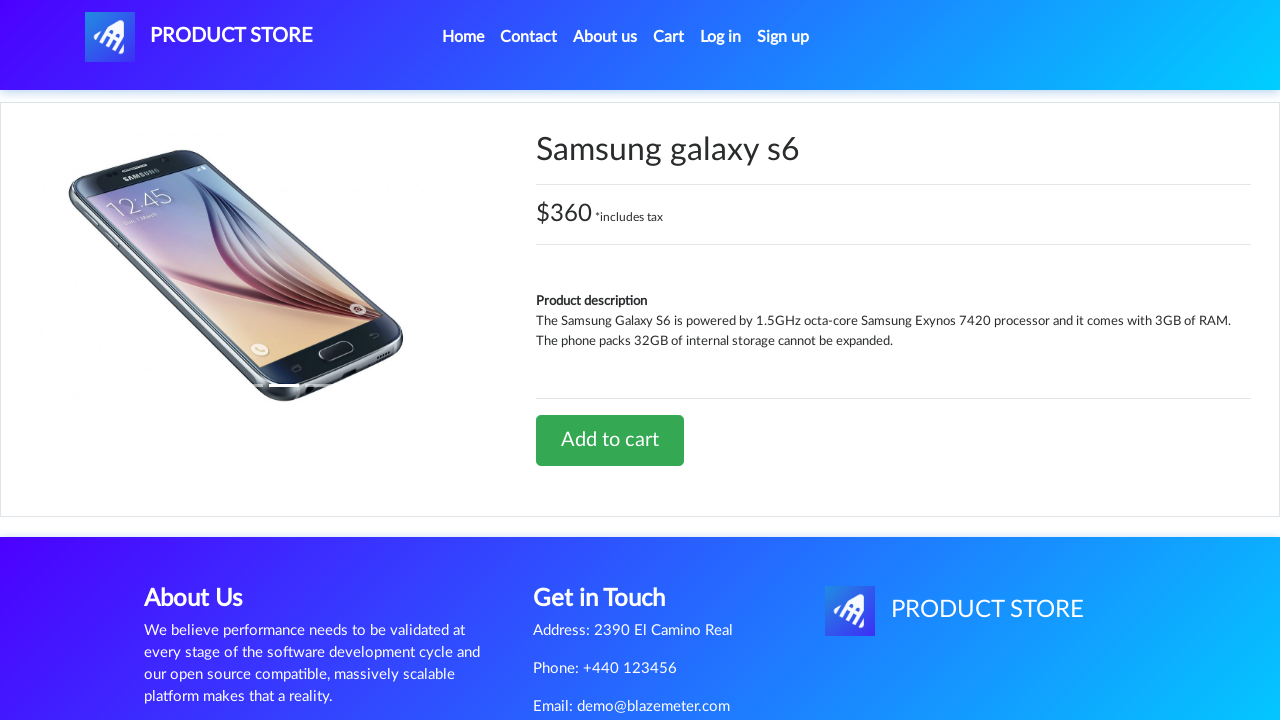